Tests the About Us link by clicking it and verifying the About Us modal appears

Starting URL: https://demoblaze.com/

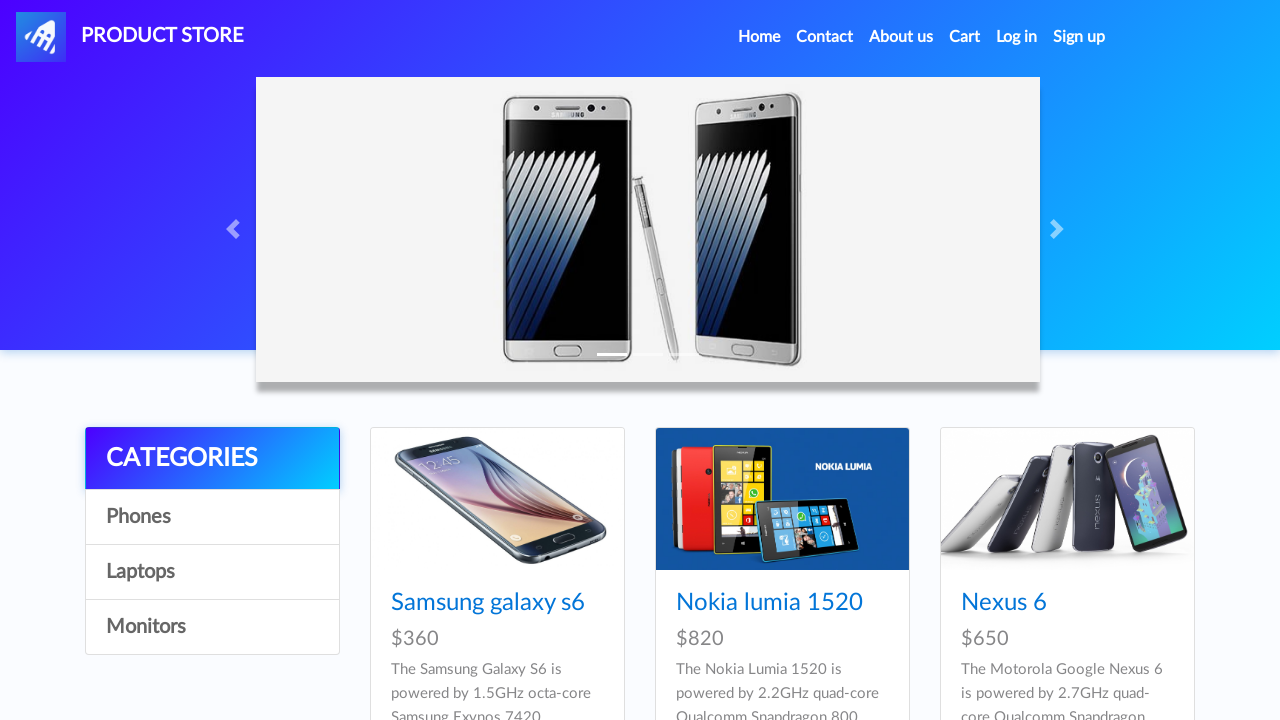

Clicked the About Us link at (901, 37) on a:text('About us')
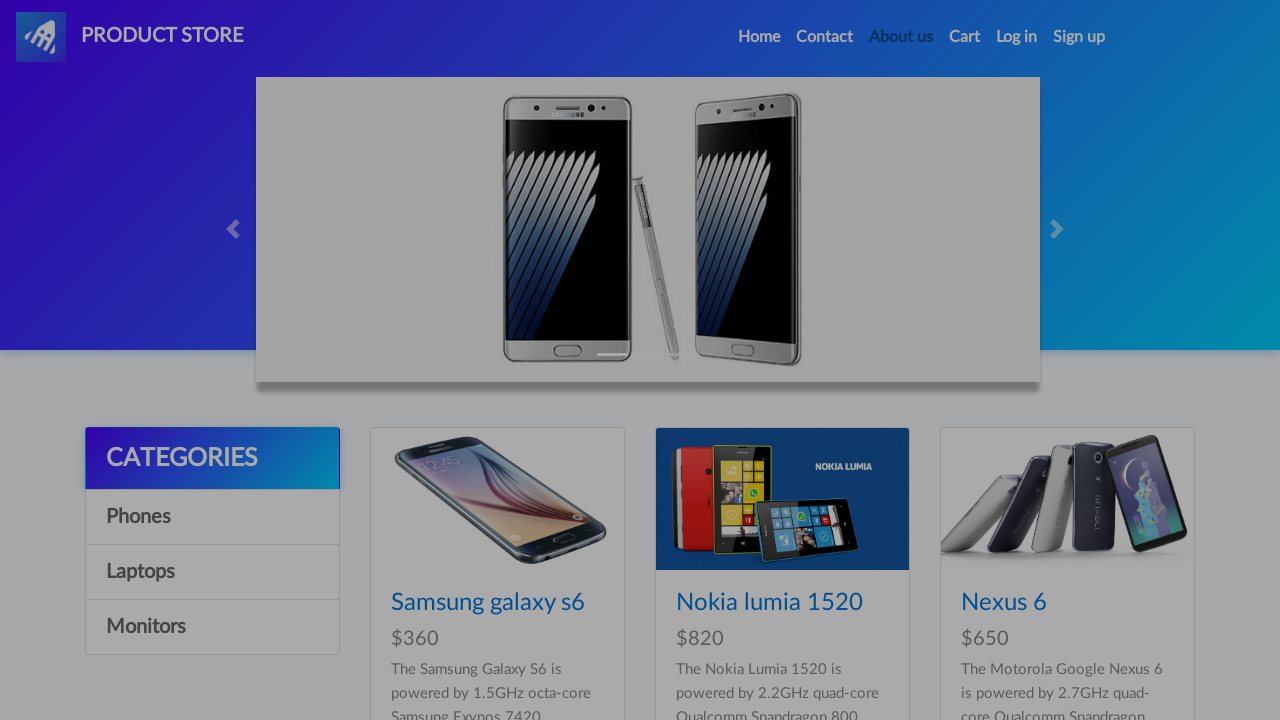

About Us modal appeared and is visible
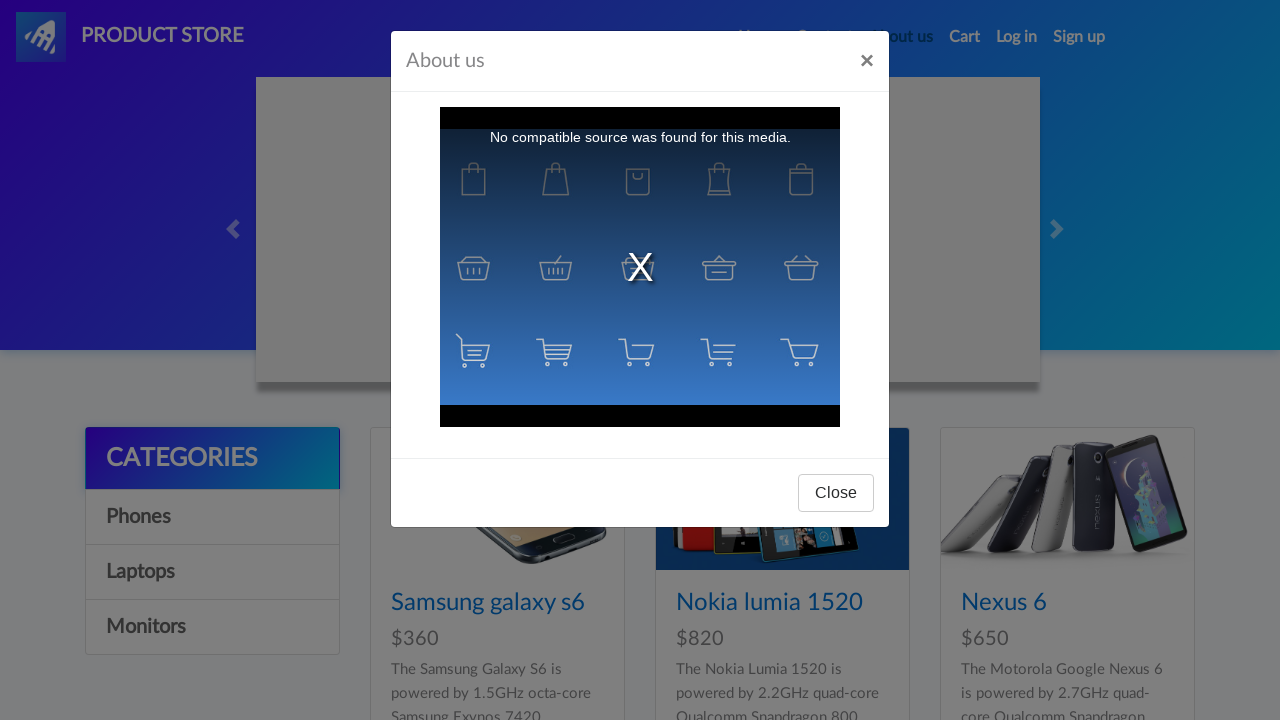

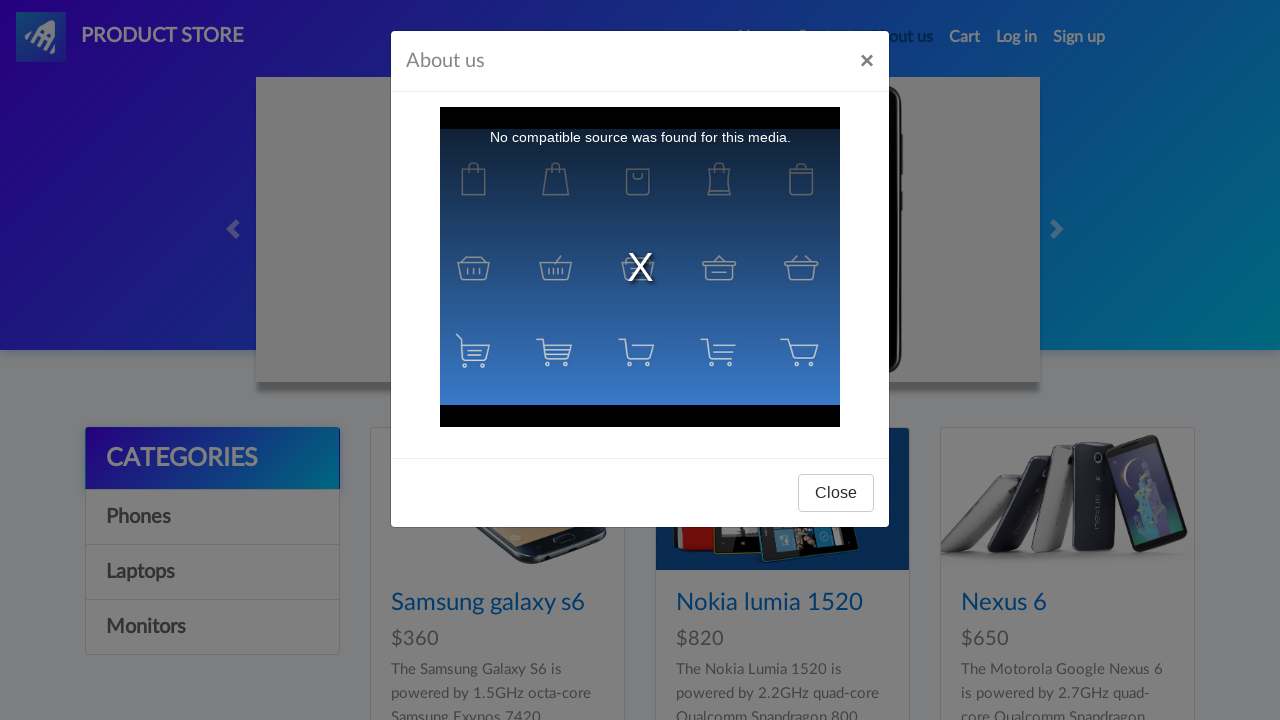